Tests alert handling by triggering a confirm alert and accepting it

Starting URL: https://demoqa.com/

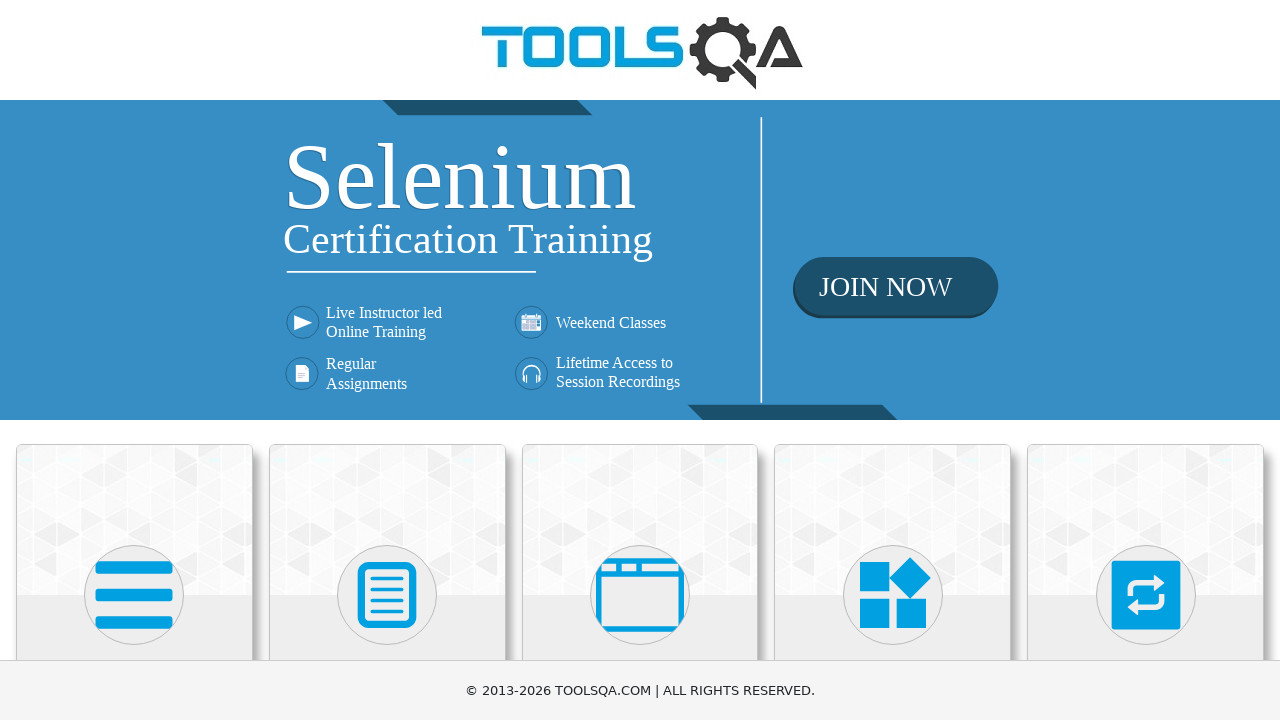

Clicked on Alerts, Frame & Windows card at (640, 360) on xpath=//h5[text()='Alerts, Frame & Windows']
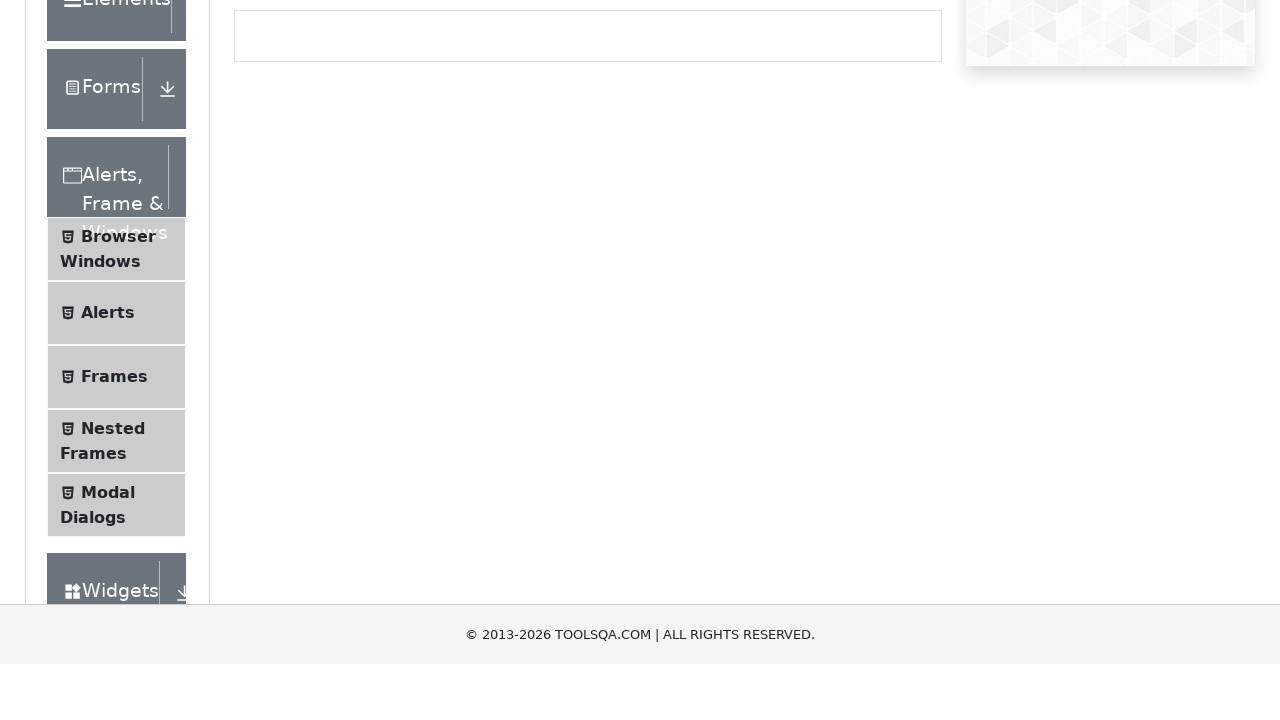

Clicked on Alerts menu item at (116, 501) on (//li[@id='item-1'])[2]
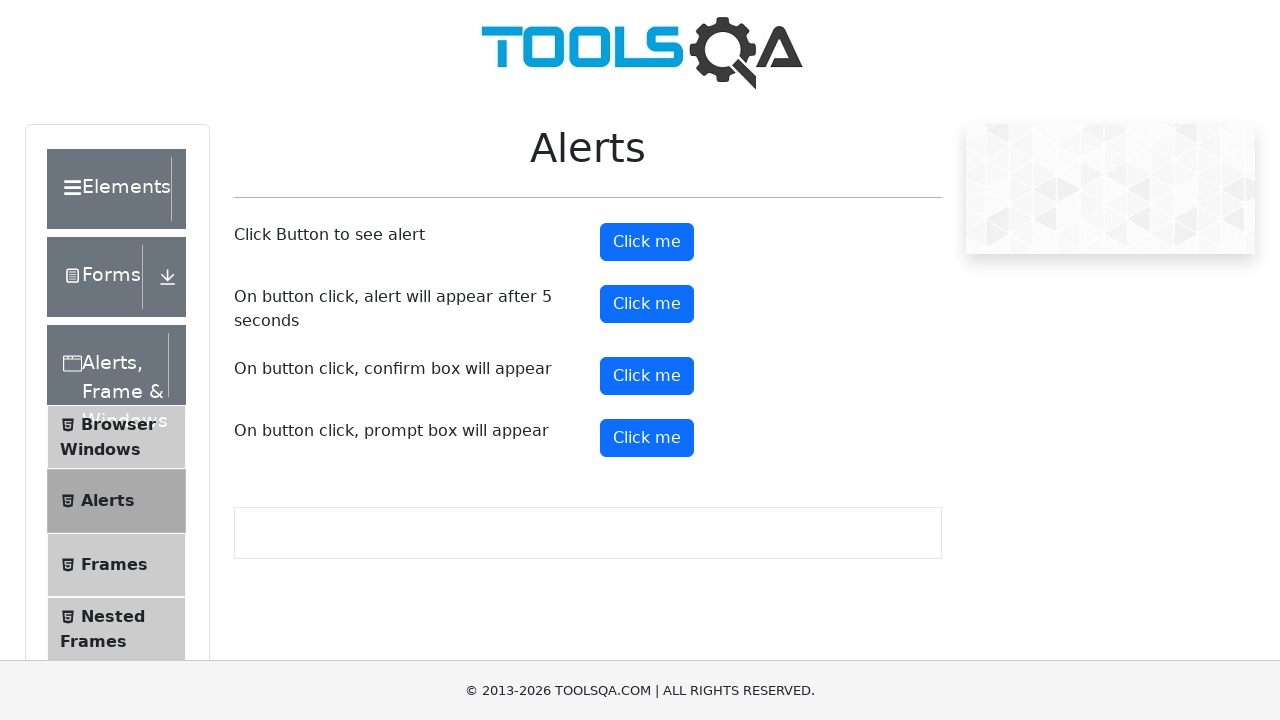

Set up dialog handler to accept alerts
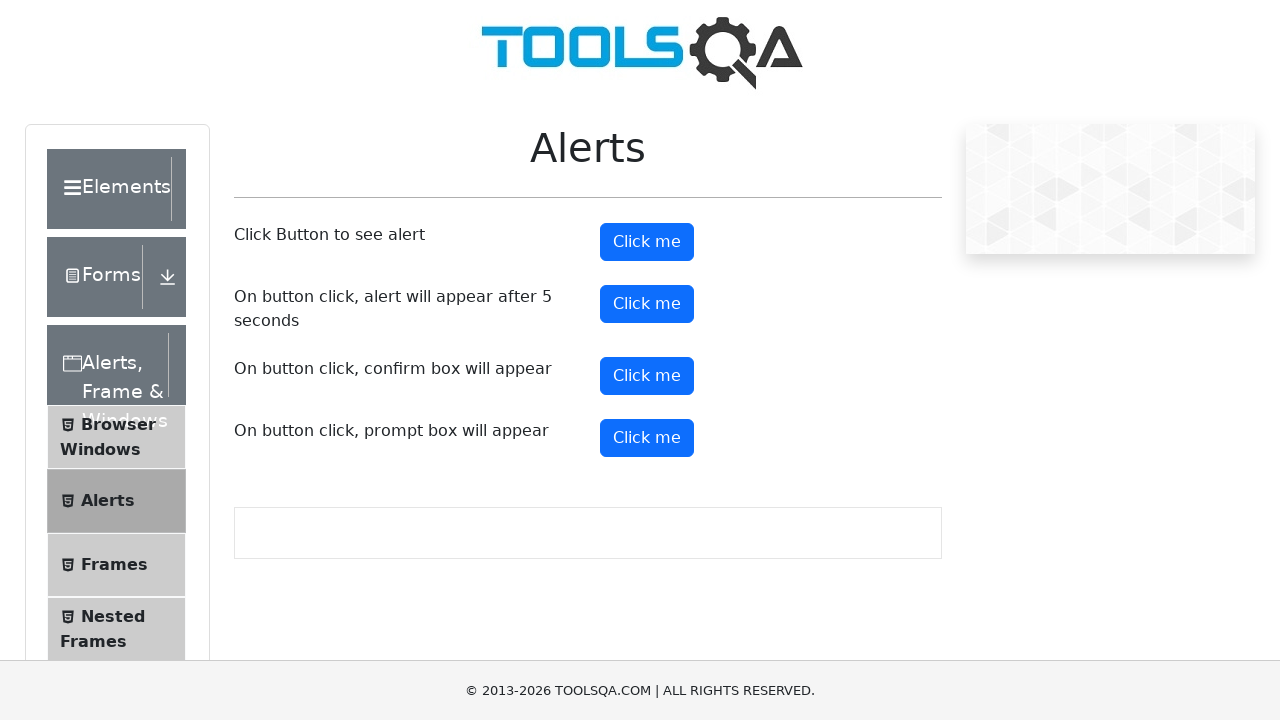

Clicked confirm button to trigger alert at (647, 376) on #confirmButton
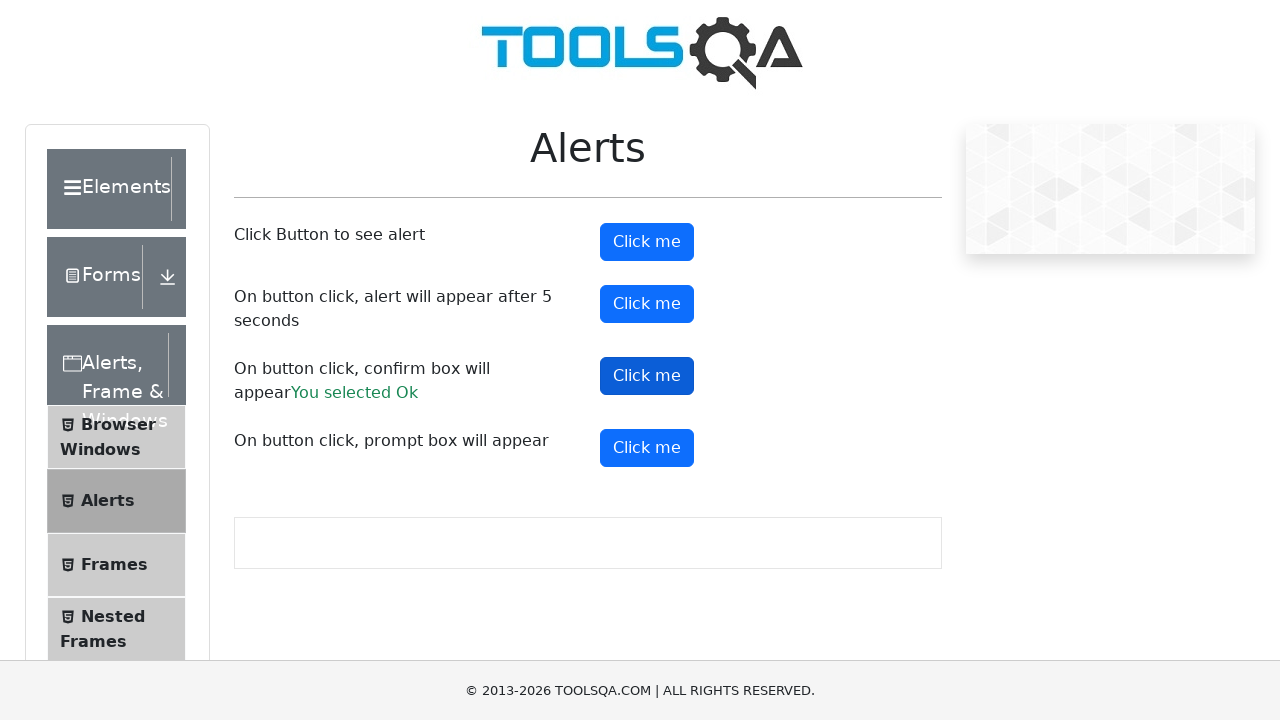

Confirm alert result text loaded
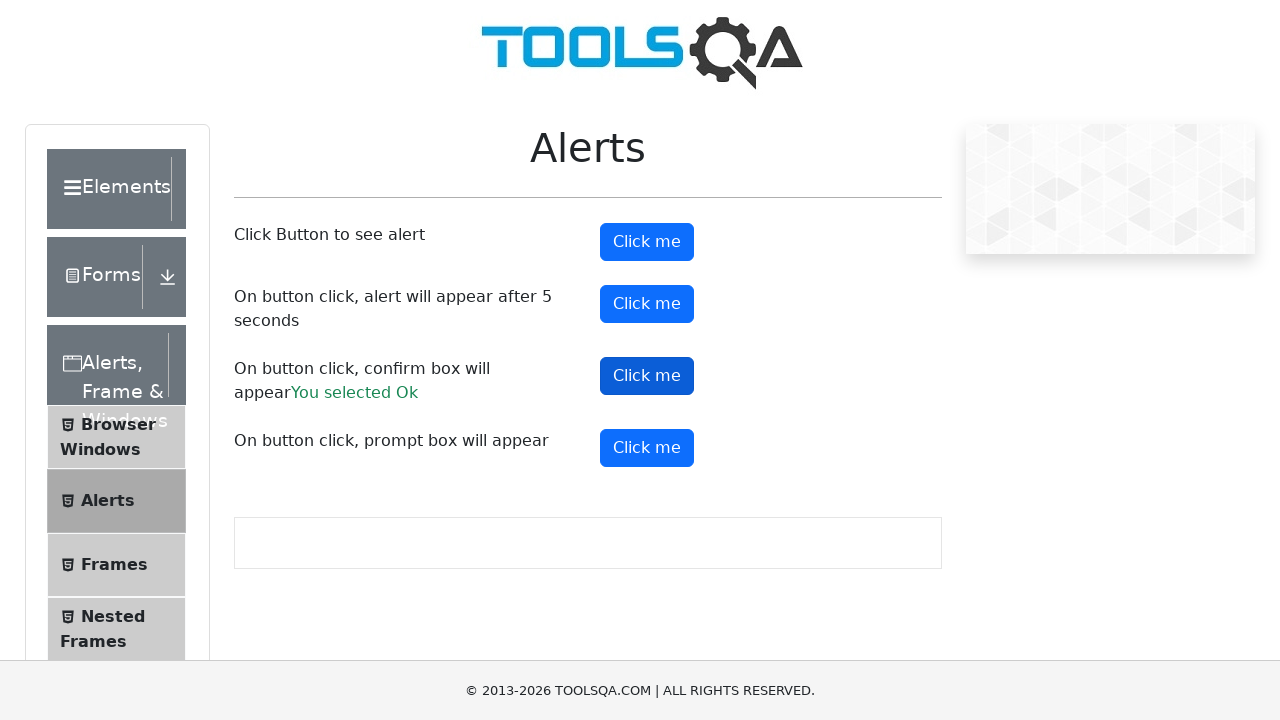

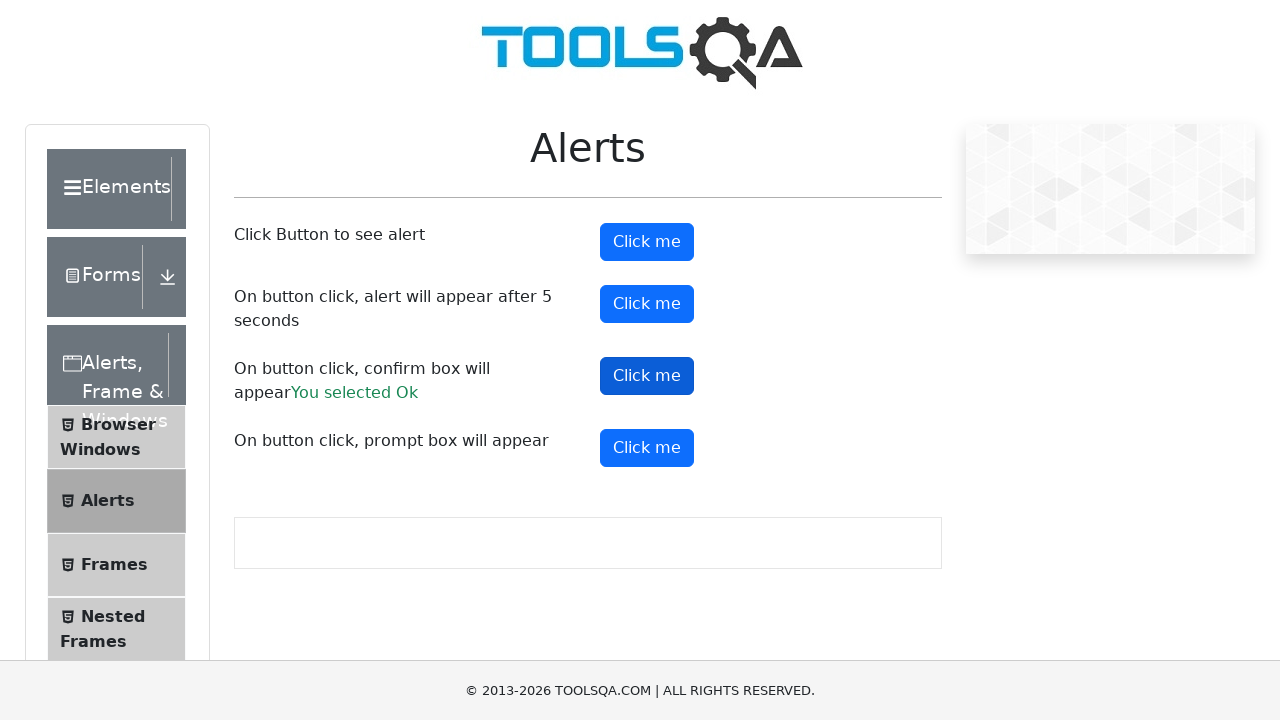